Tests clearing the complete state of all items by checking and unchecking toggle all

Starting URL: https://demo.playwright.dev/todomvc

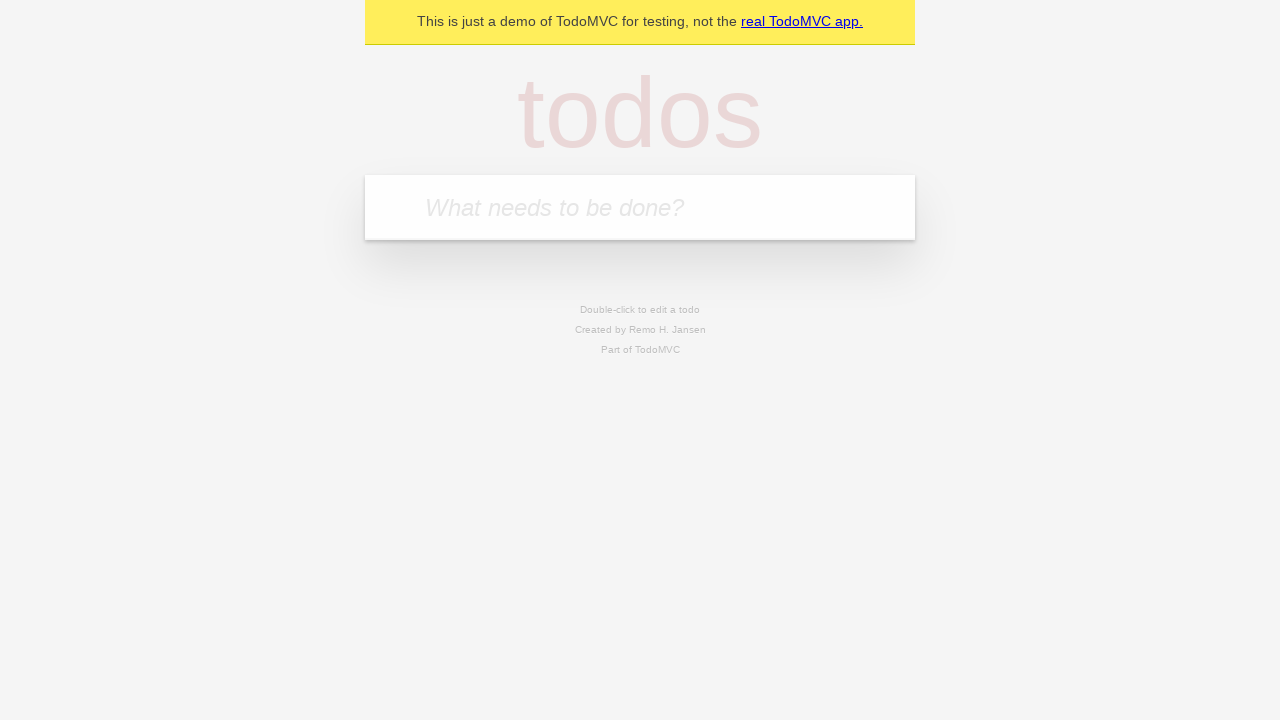

Filled todo input with 'buy some cheese' on internal:attr=[placeholder="What needs to be done?"i]
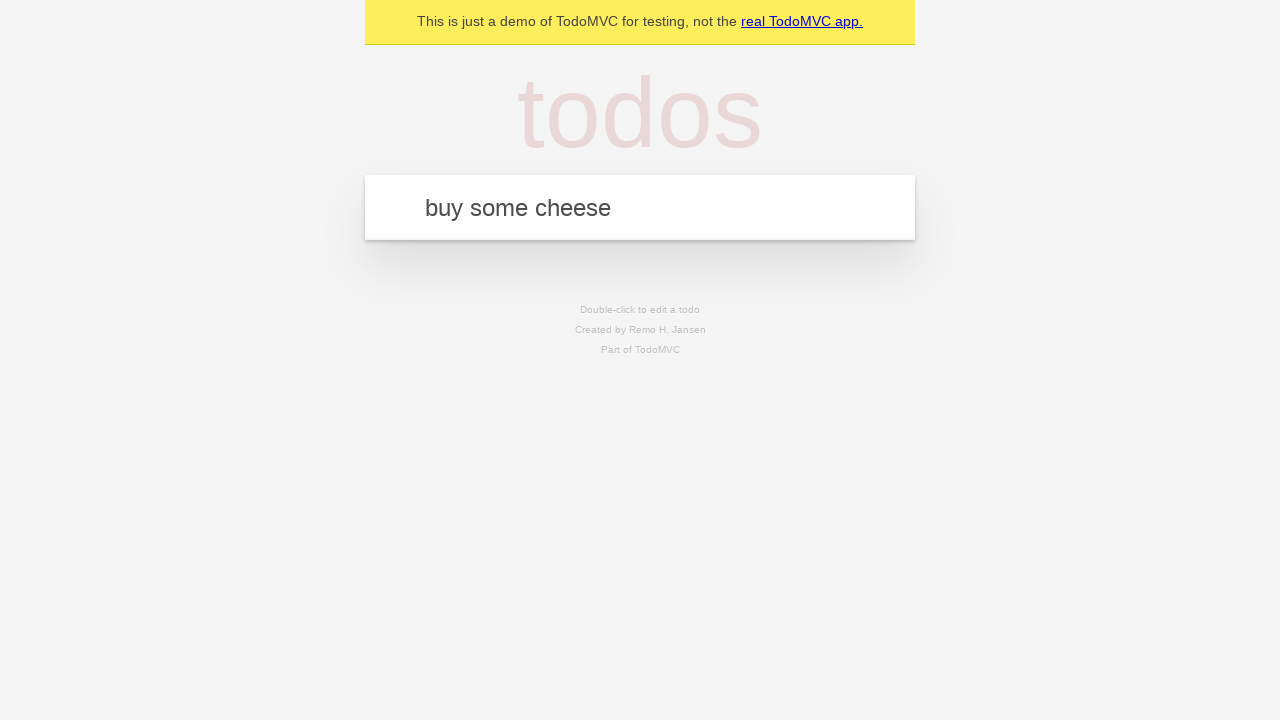

Pressed Enter to create first todo on internal:attr=[placeholder="What needs to be done?"i]
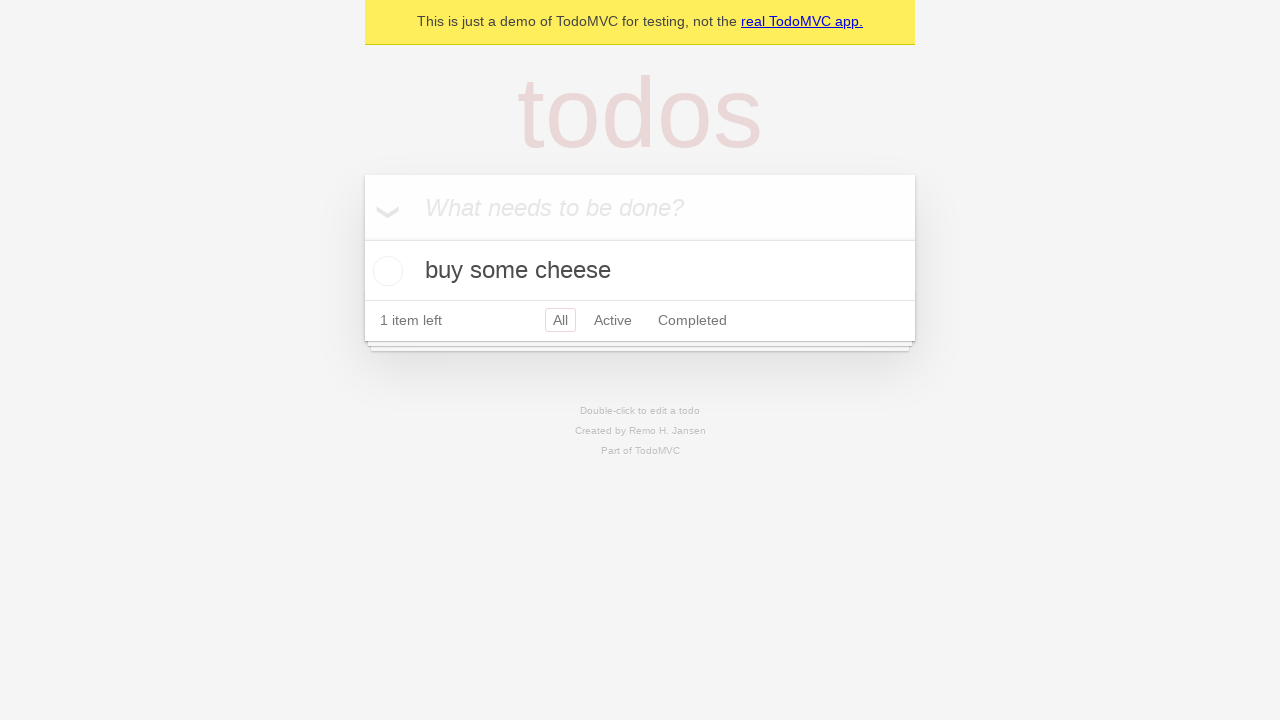

Filled todo input with 'feed the cat' on internal:attr=[placeholder="What needs to be done?"i]
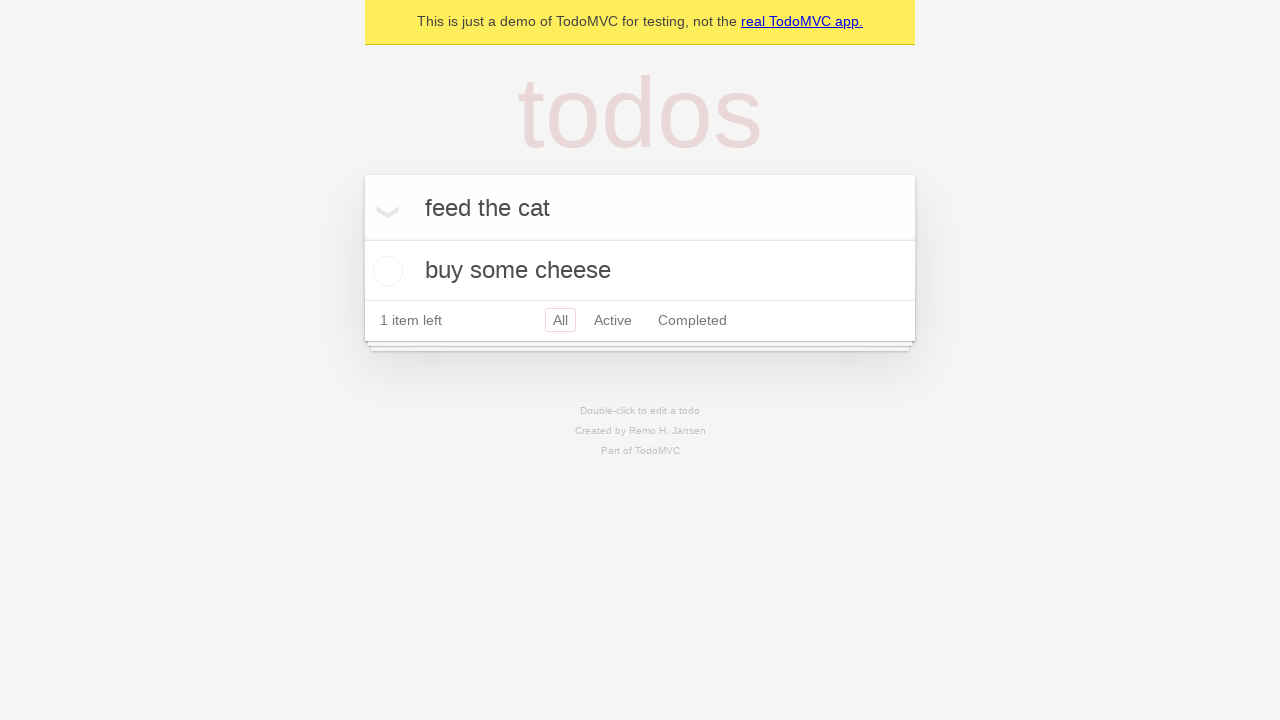

Pressed Enter to create second todo on internal:attr=[placeholder="What needs to be done?"i]
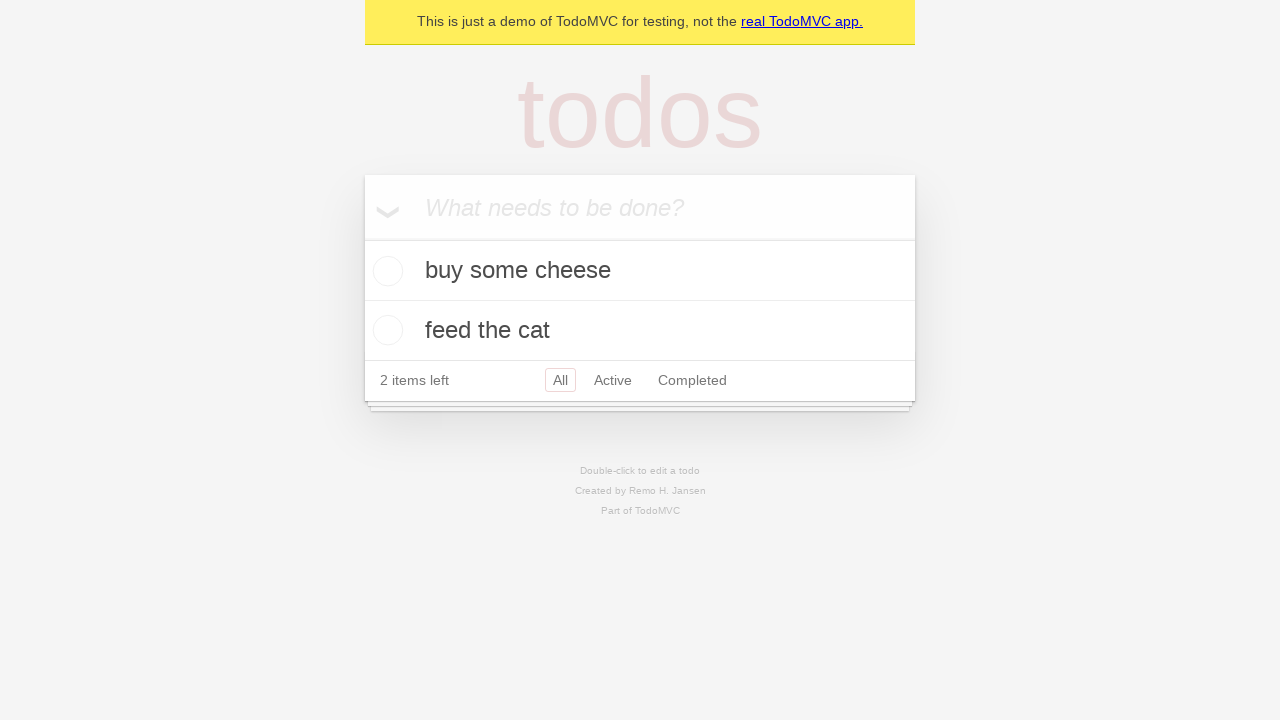

Filled todo input with 'book a doctors appointment' on internal:attr=[placeholder="What needs to be done?"i]
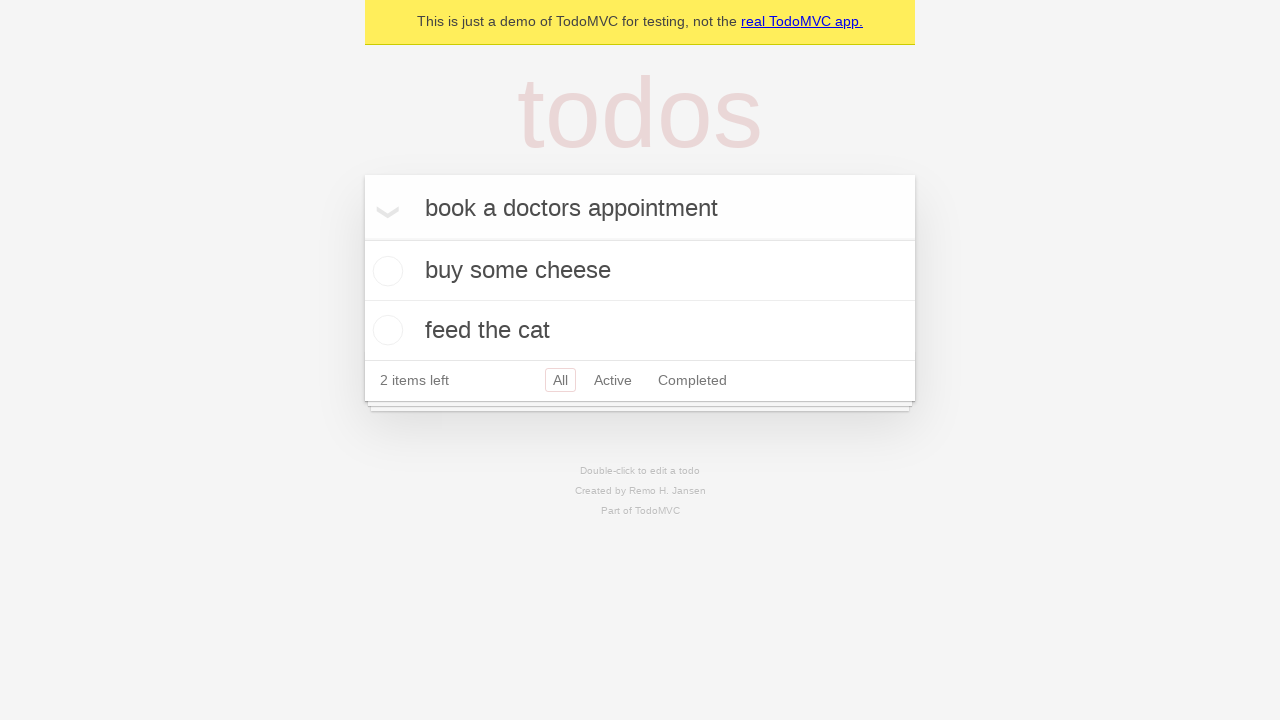

Pressed Enter to create third todo on internal:attr=[placeholder="What needs to be done?"i]
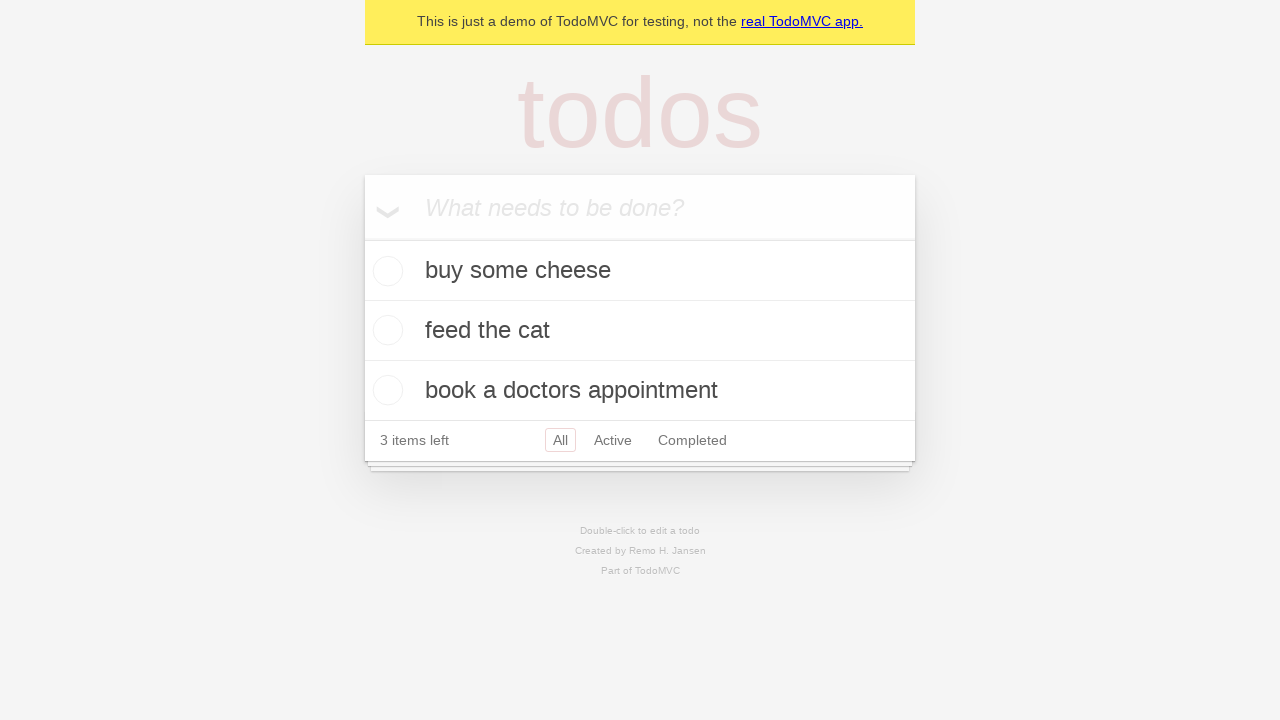

Waited for all three todos to be created
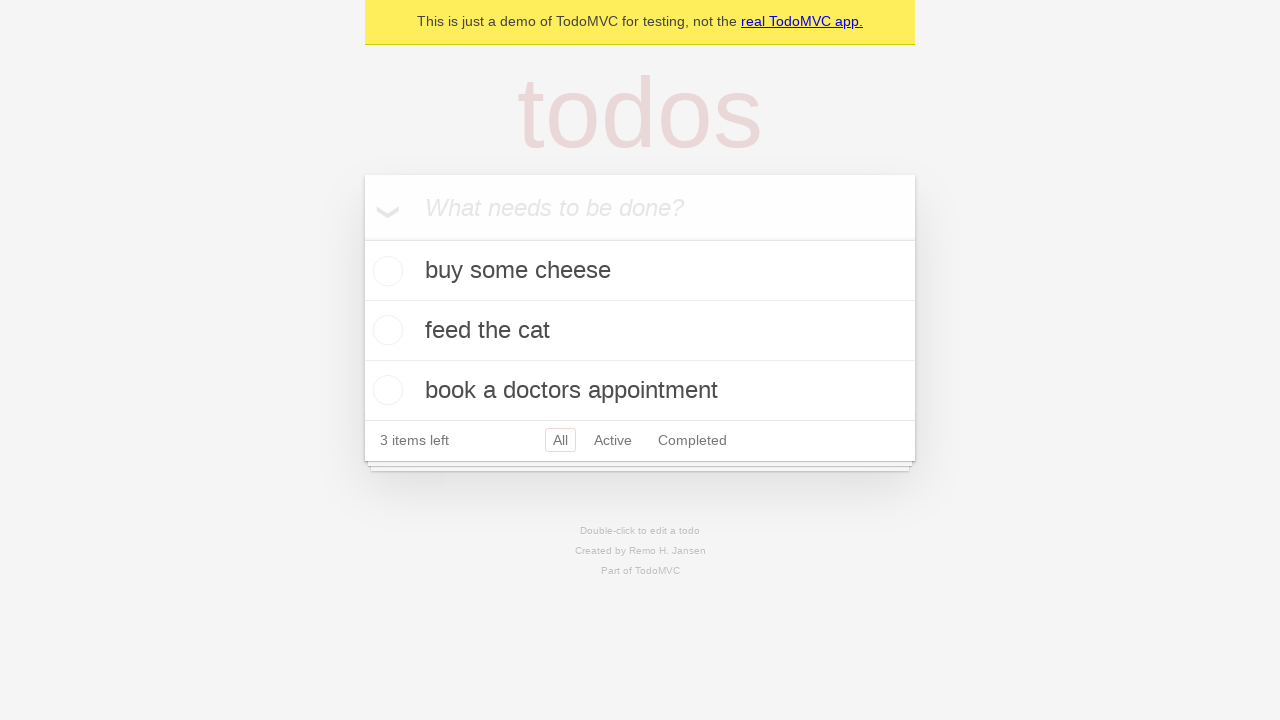

Checked toggle all to mark all items as complete at (362, 238) on internal:label="Mark all as complete"i
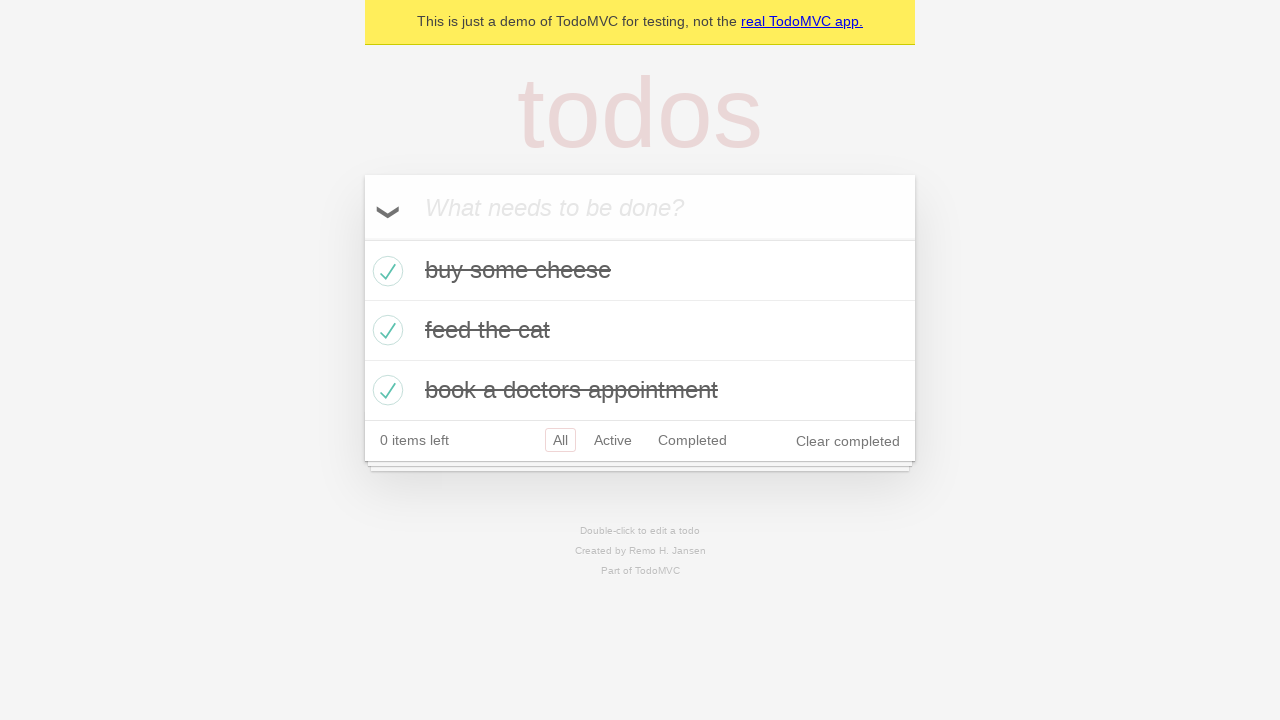

Unchecked toggle all to clear complete state of all items at (362, 238) on internal:label="Mark all as complete"i
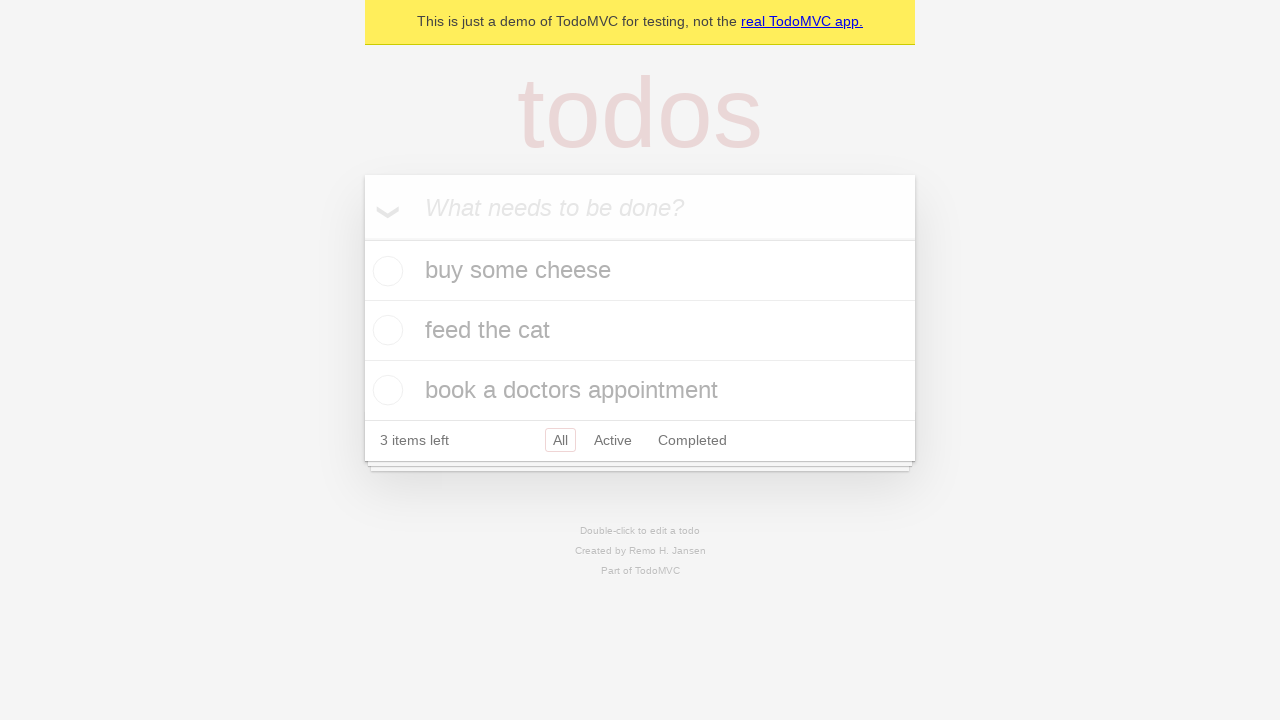

Waited for todo items state to update after unchecking toggle all
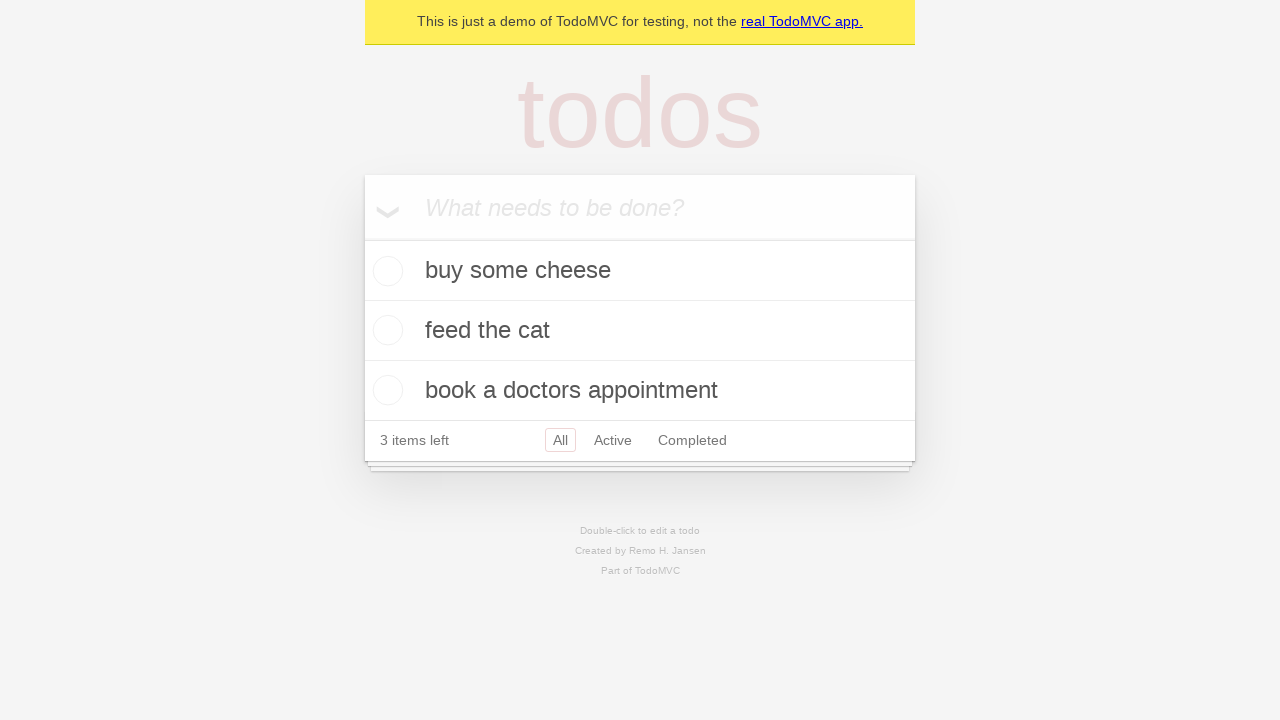

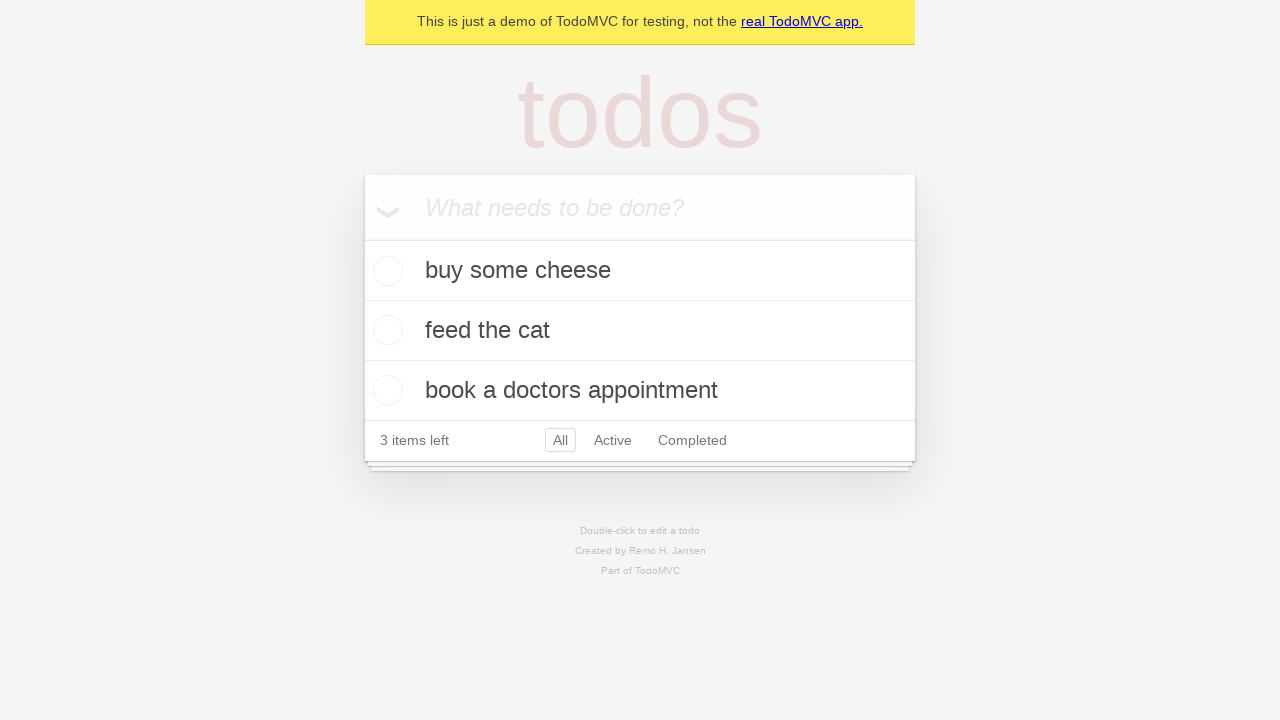